Tests dropdown and checkbox interactions on a flight booking practice page, including selecting senior citizen discount, changing trip type to round trip, and incrementing adult passenger count to 5.

Starting URL: https://rahulshettyacademy.com/dropdownsPractise/

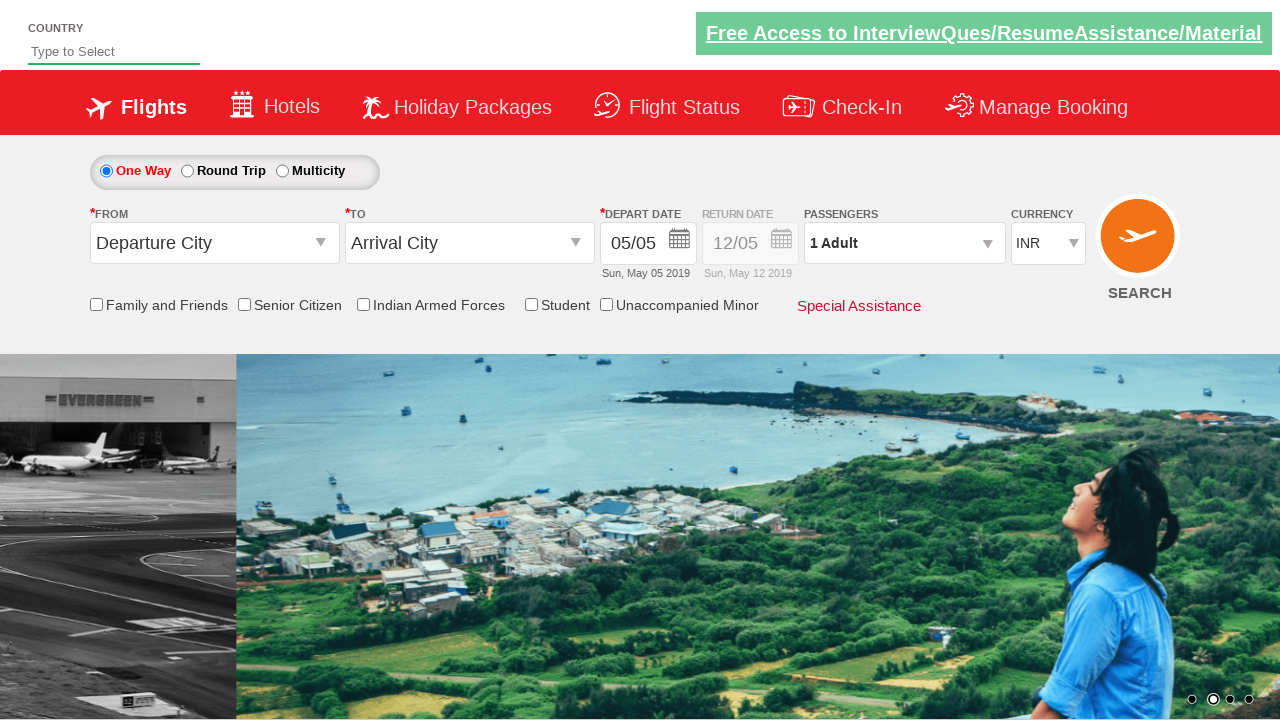

Located Senior Citizen Discount checkbox
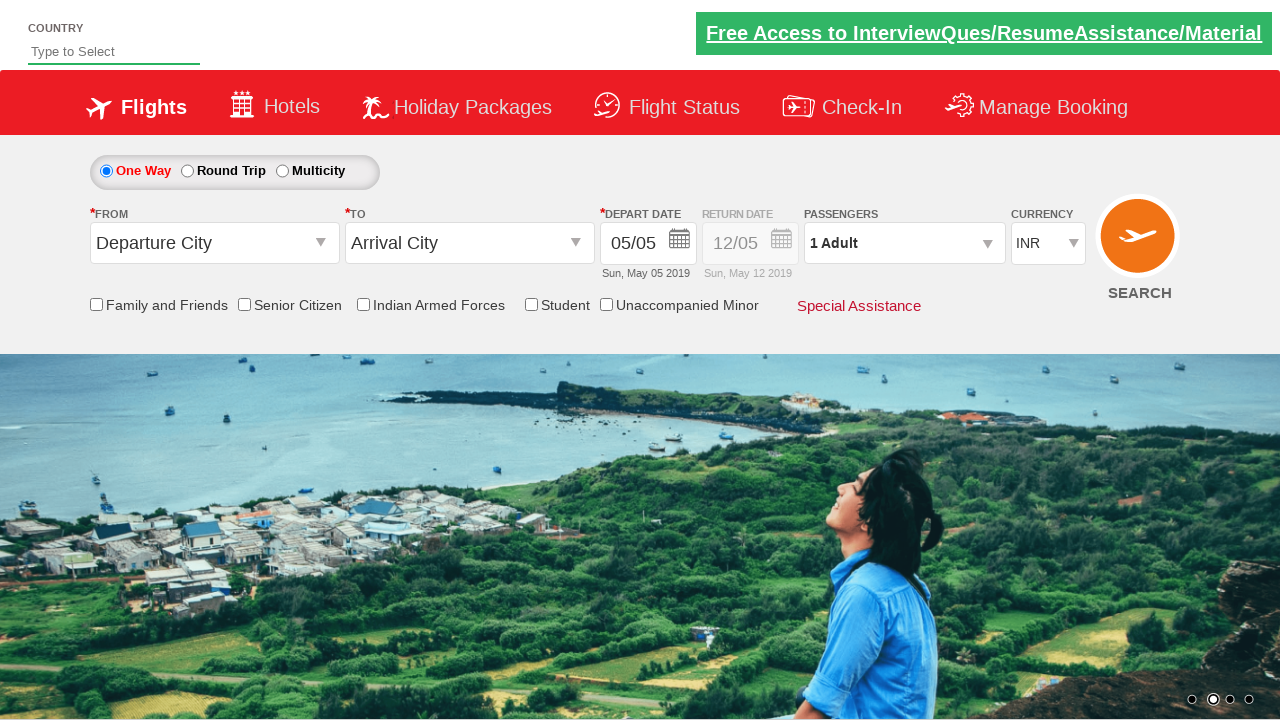

Verified Senior Citizen checkbox is initially unchecked
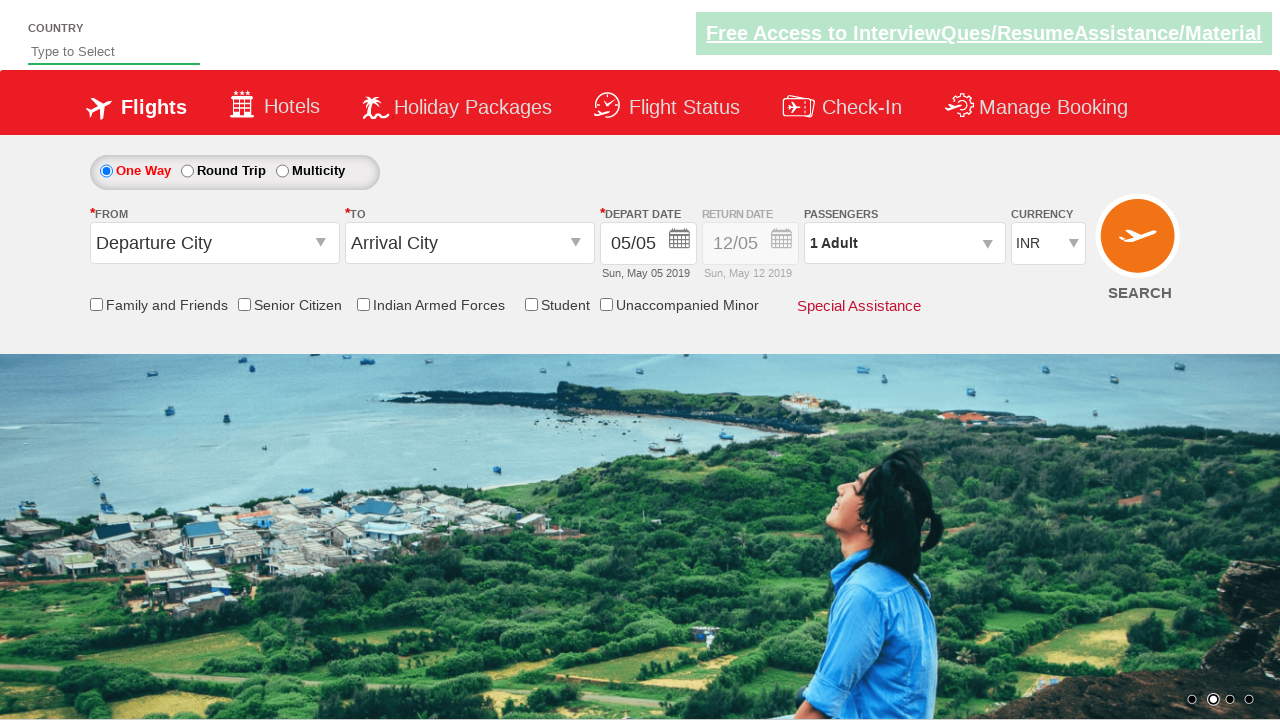

Clicked Senior Citizen Discount checkbox at (244, 304) on input[id*='SeniorCitizenDiscount']
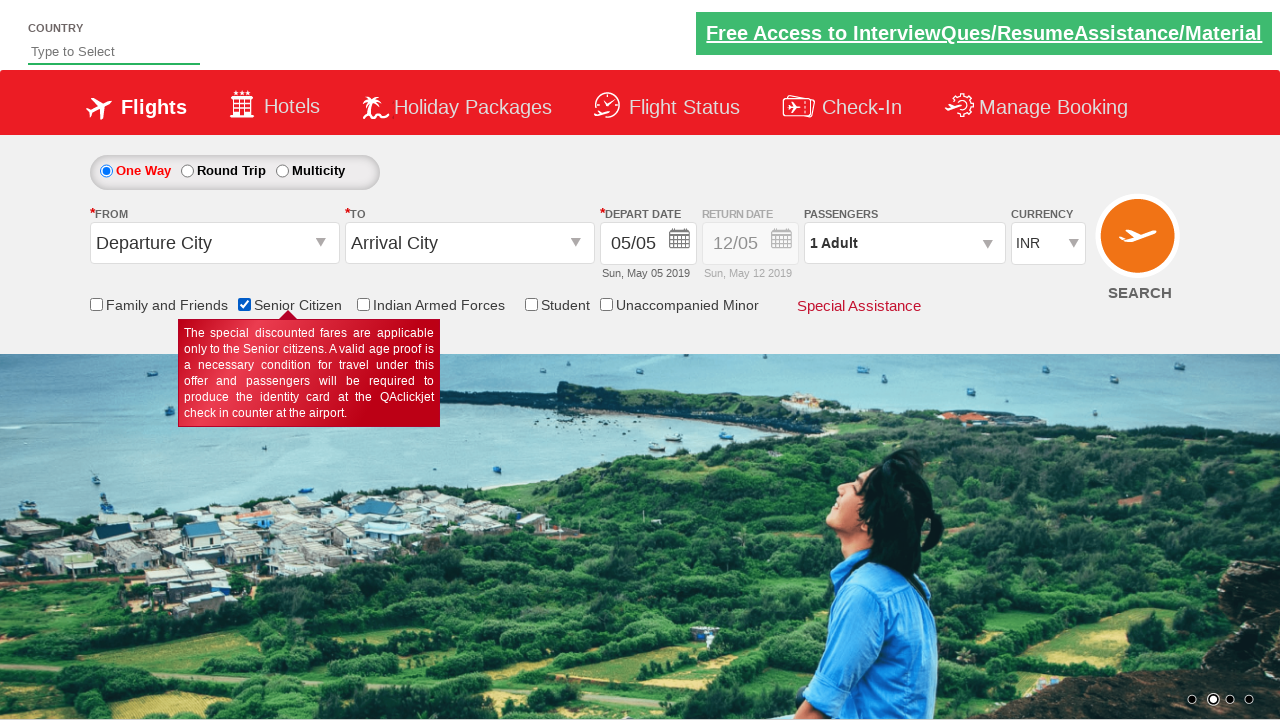

Verified Senior Citizen checkbox is now checked
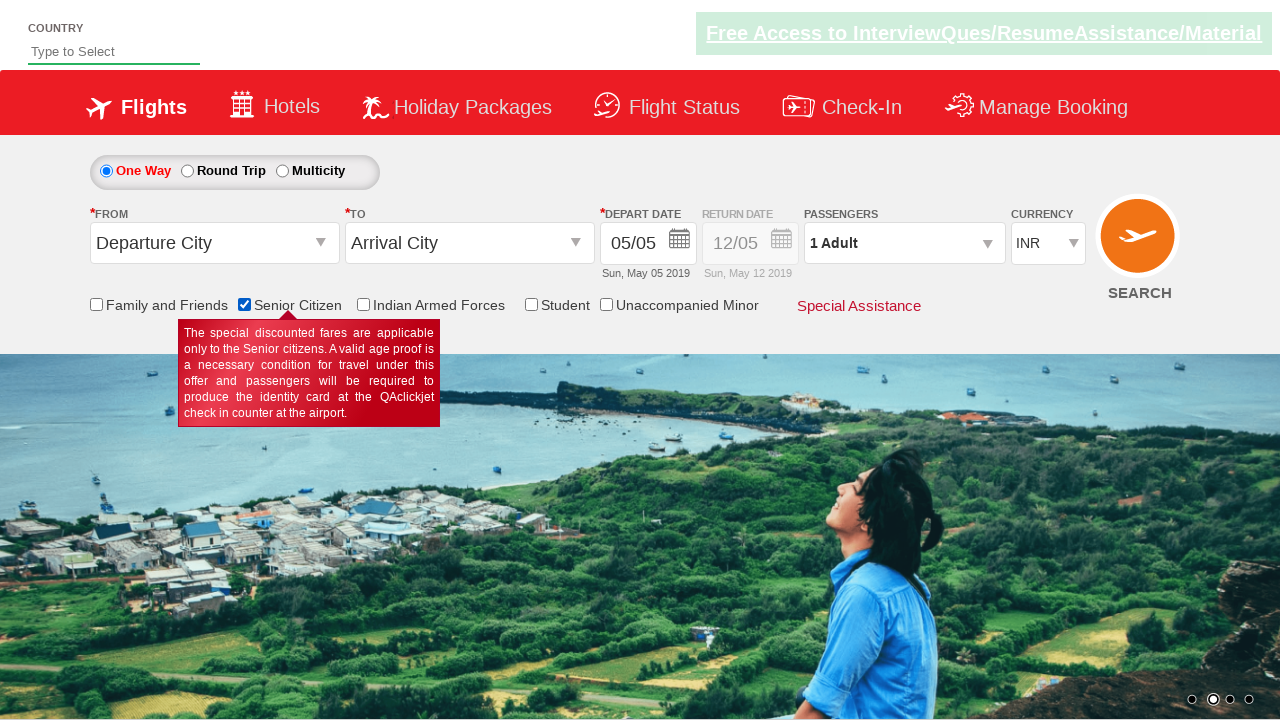

Selected Round Trip radio button at (187, 171) on #ctl00_mainContent_rbtnl_Trip_1
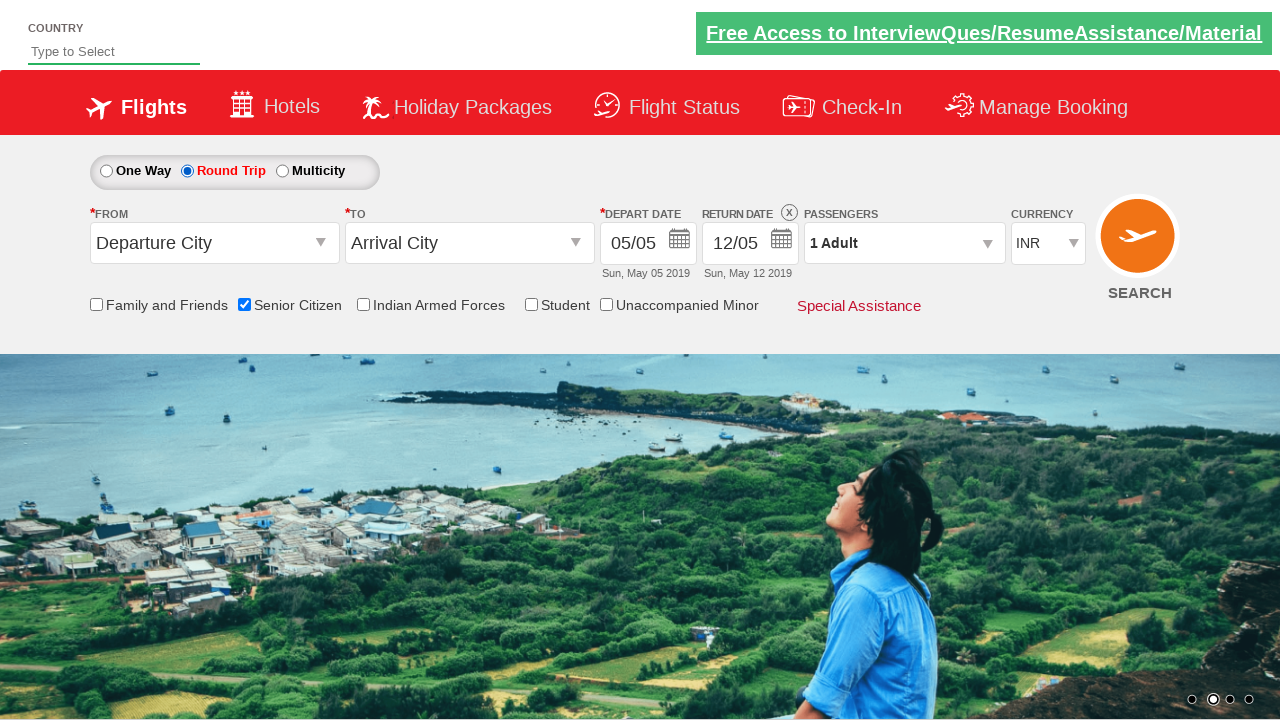

Retrieved return date div style attribute
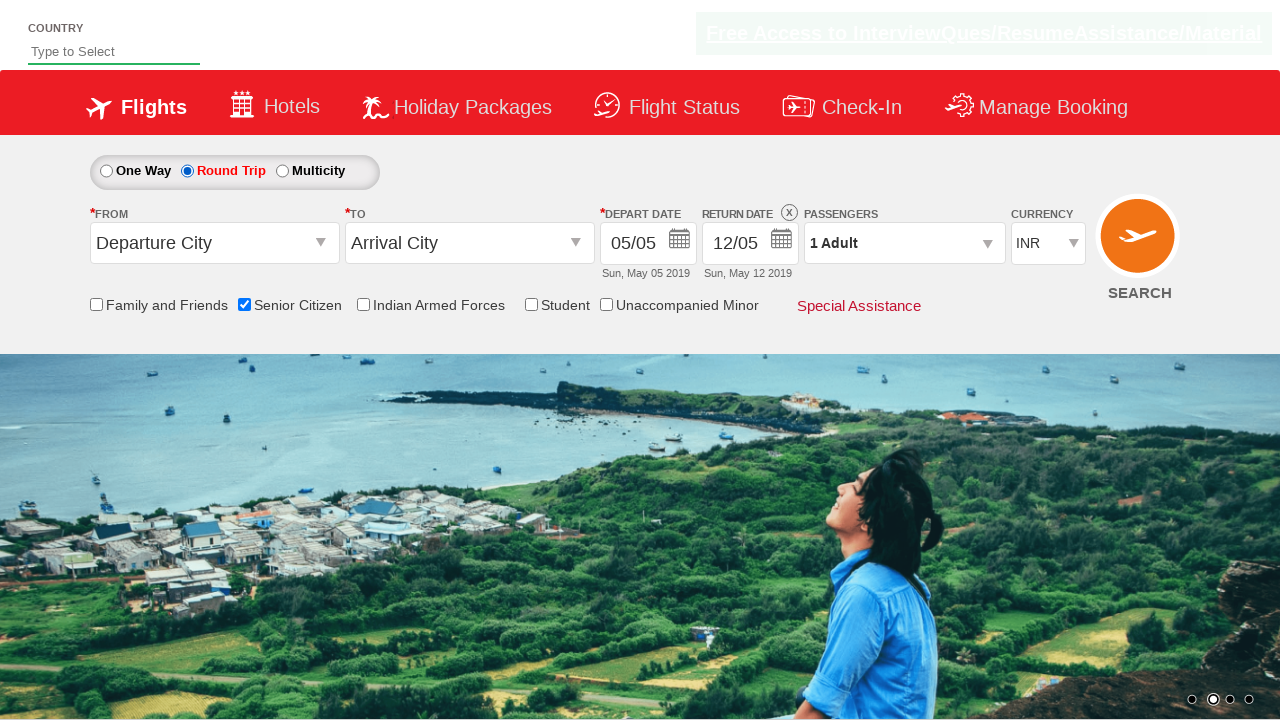

Verified return date field is enabled (opacity not 0.5)
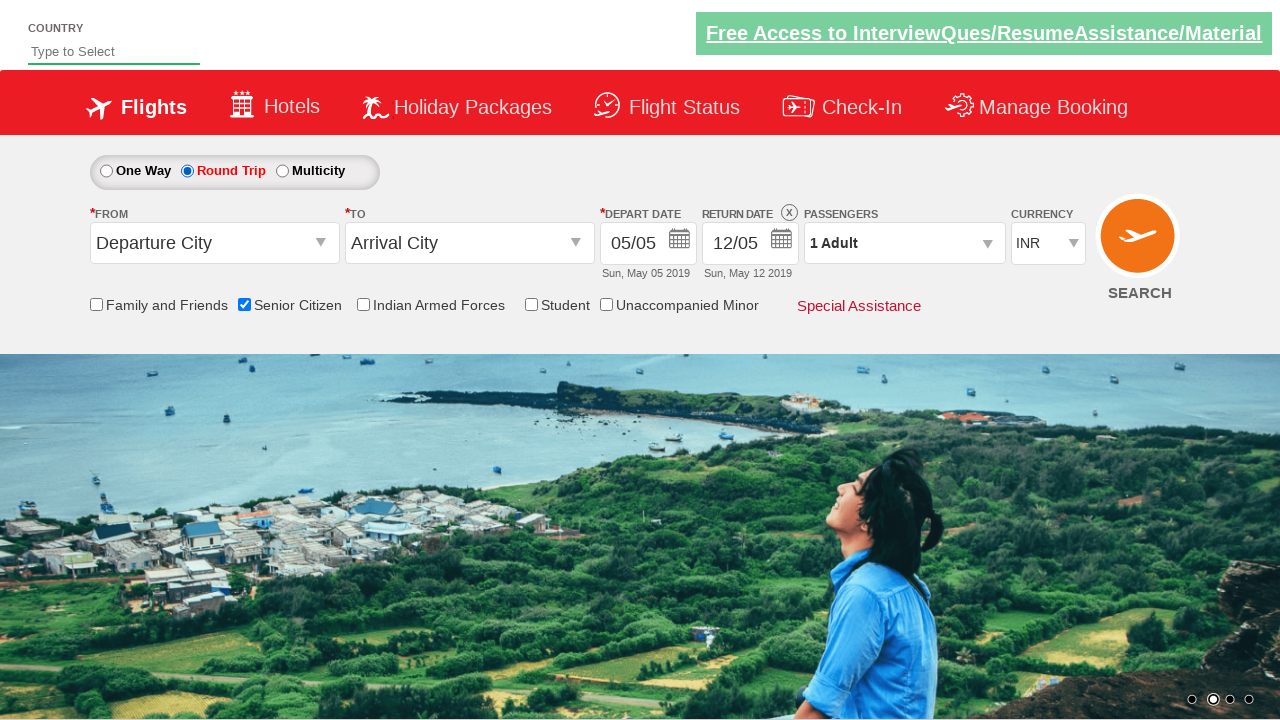

Clicked passenger info dropdown to open at (904, 243) on #divpaxinfo
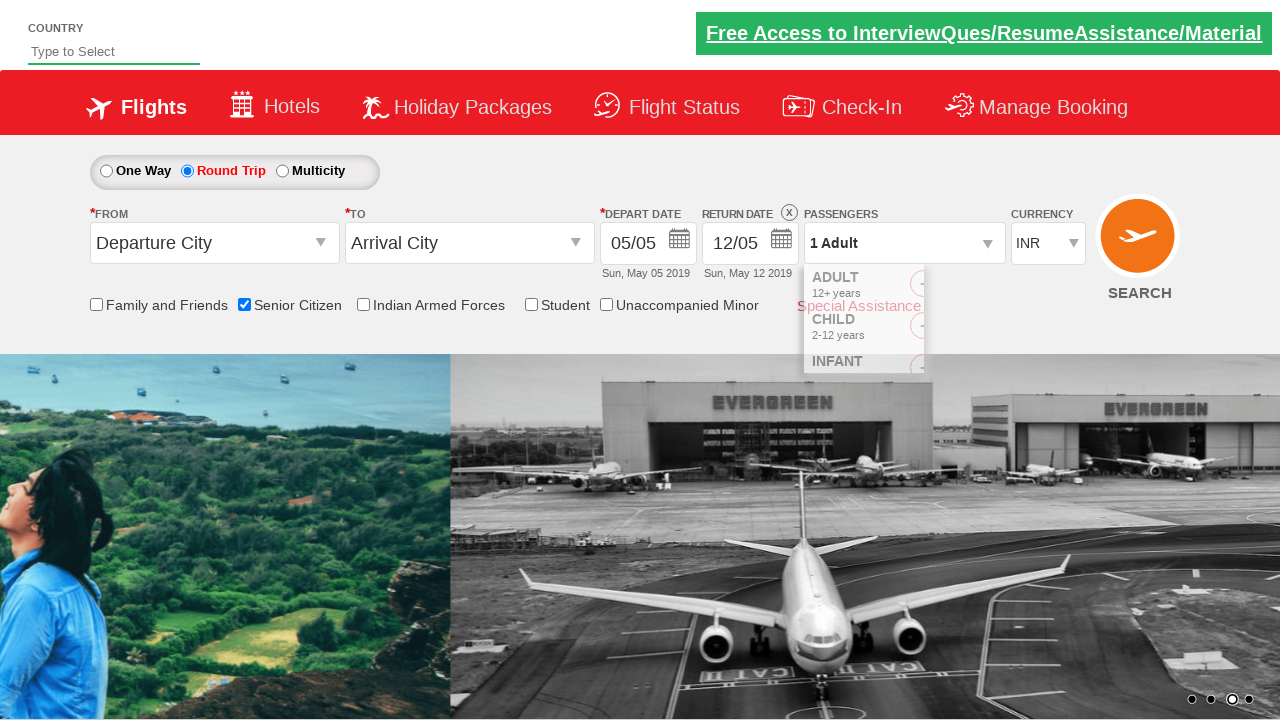

Waited 2 seconds for passenger dropdown to fully open
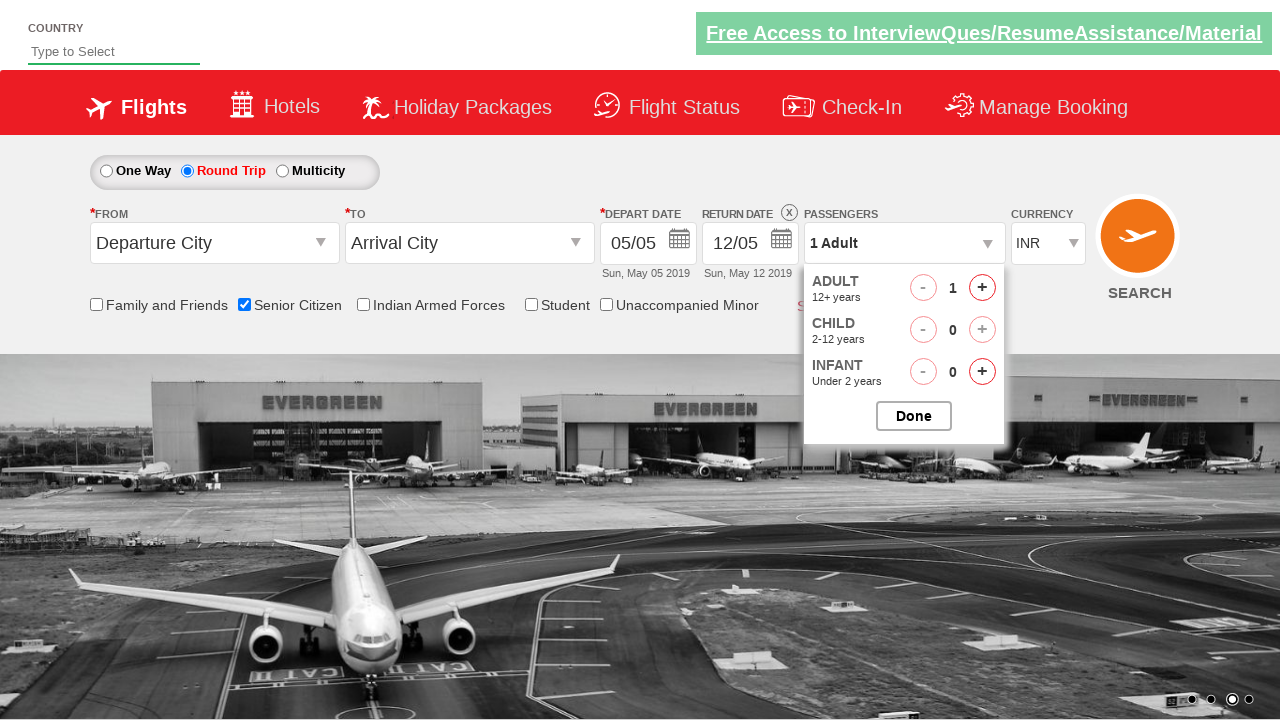

Incremented adult passenger count (iteration 1/4) at (982, 288) on #hrefIncAdt
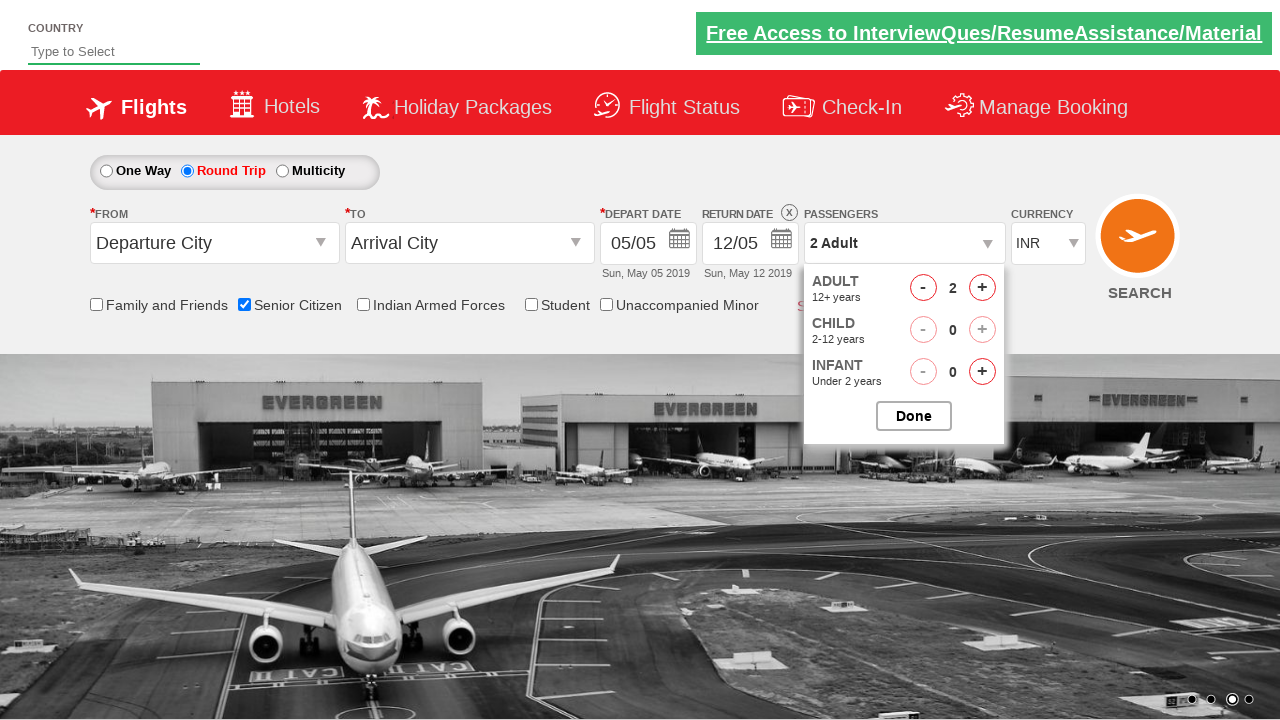

Incremented adult passenger count (iteration 2/4) at (982, 288) on #hrefIncAdt
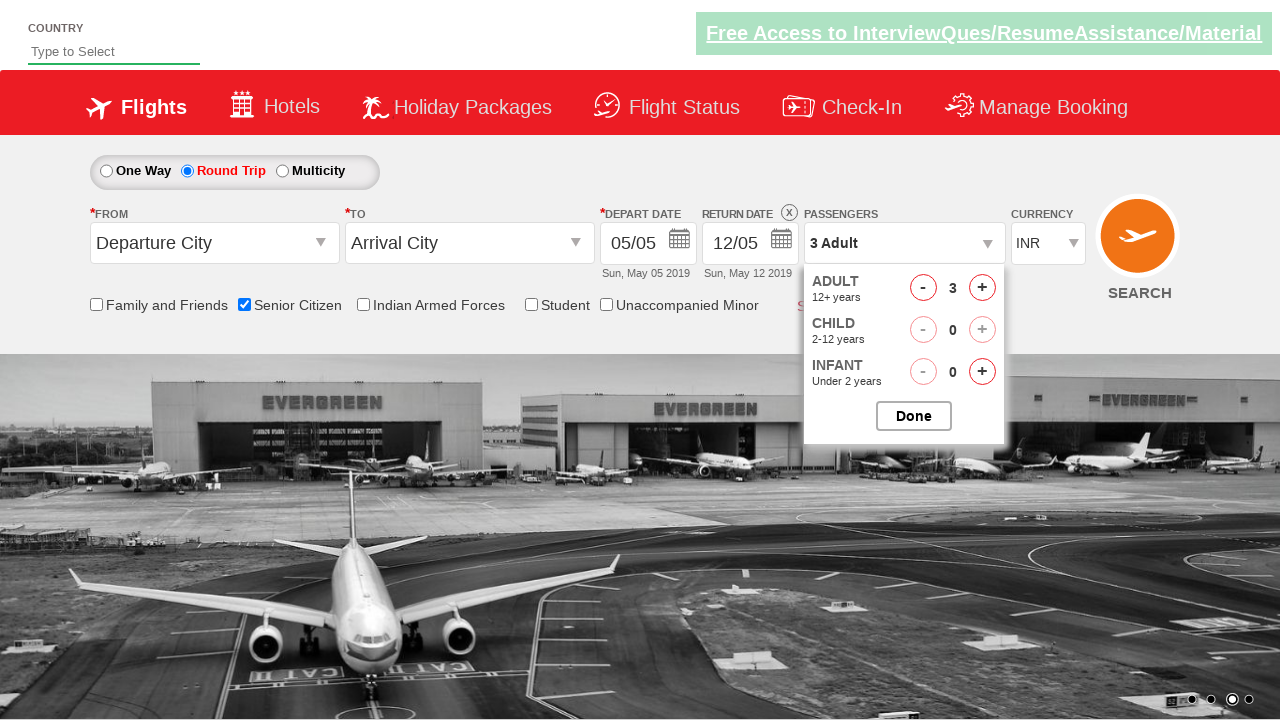

Incremented adult passenger count (iteration 3/4) at (982, 288) on #hrefIncAdt
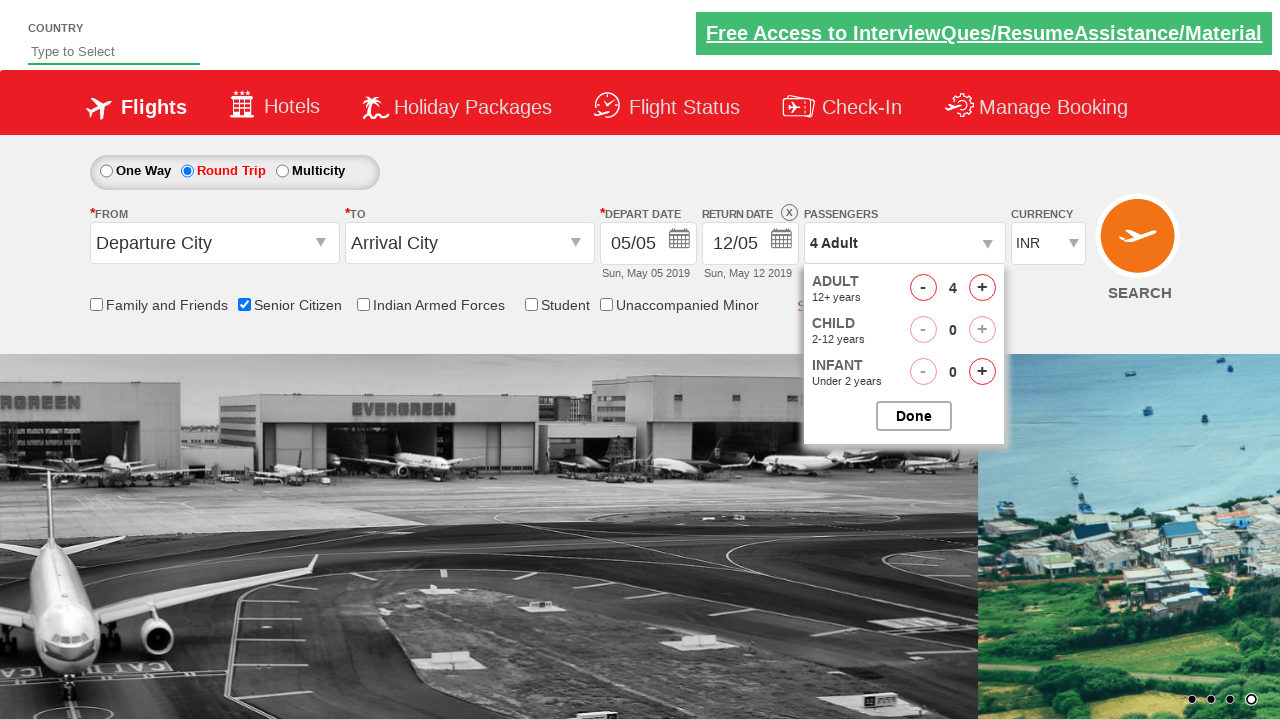

Incremented adult passenger count (iteration 4/4) at (982, 288) on #hrefIncAdt
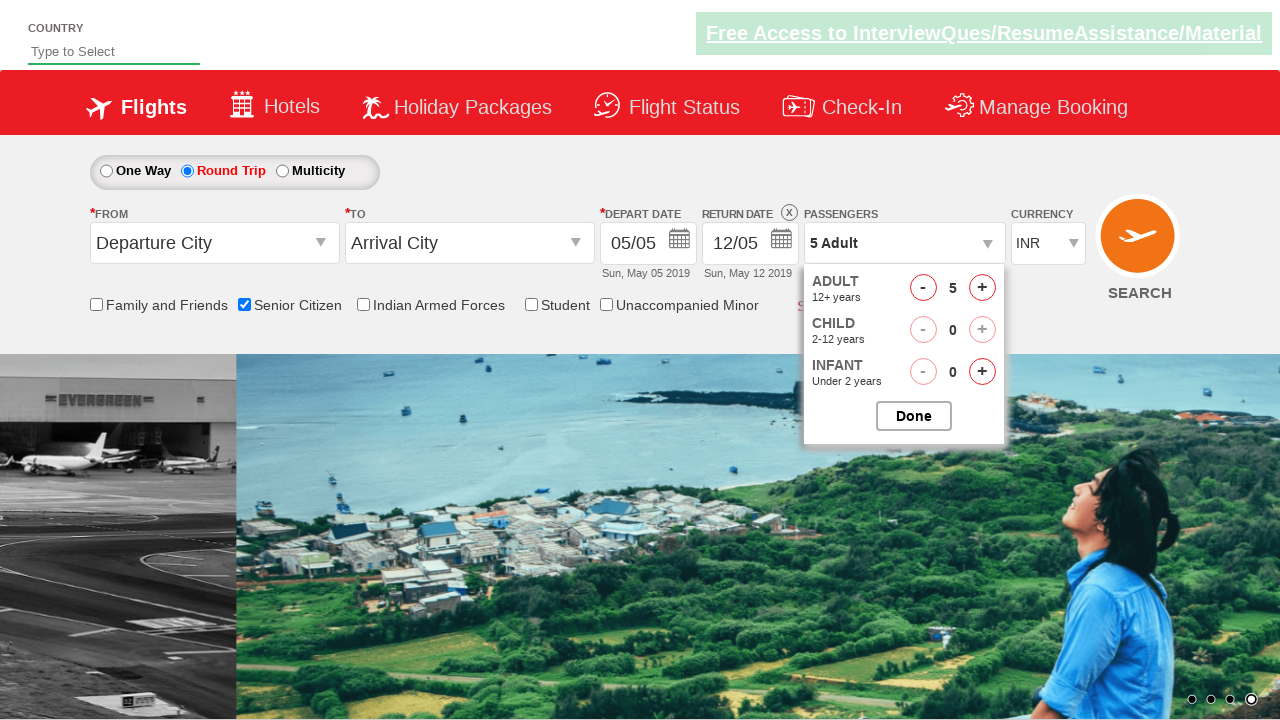

Clicked button to close passenger dropdown at (914, 416) on #btnclosepaxoption
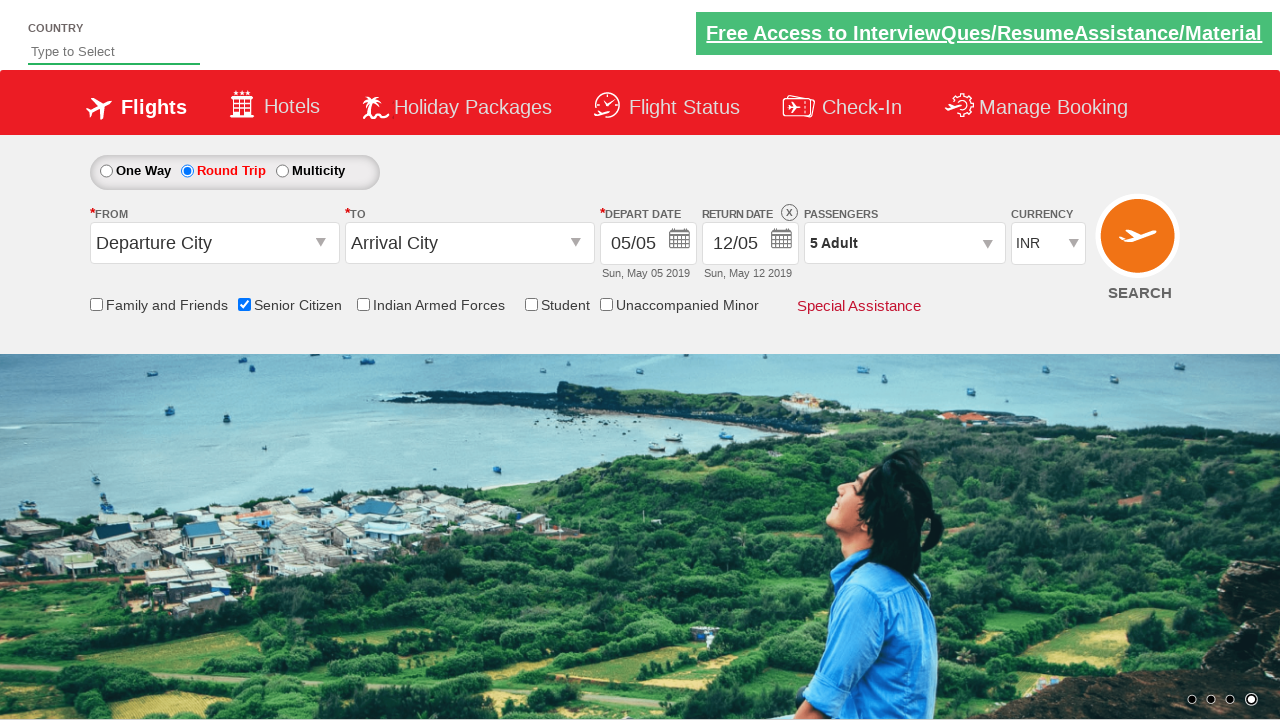

Retrieved passenger info text content
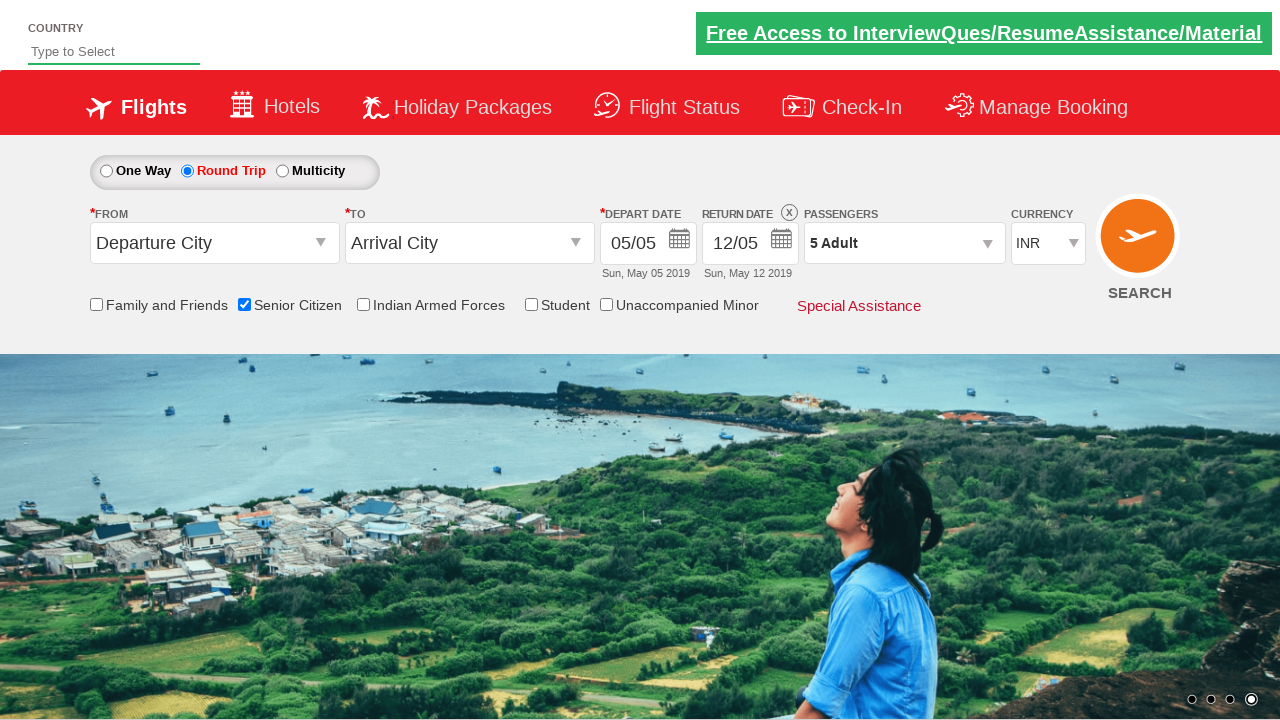

Verified passenger count displays '5 Adult'
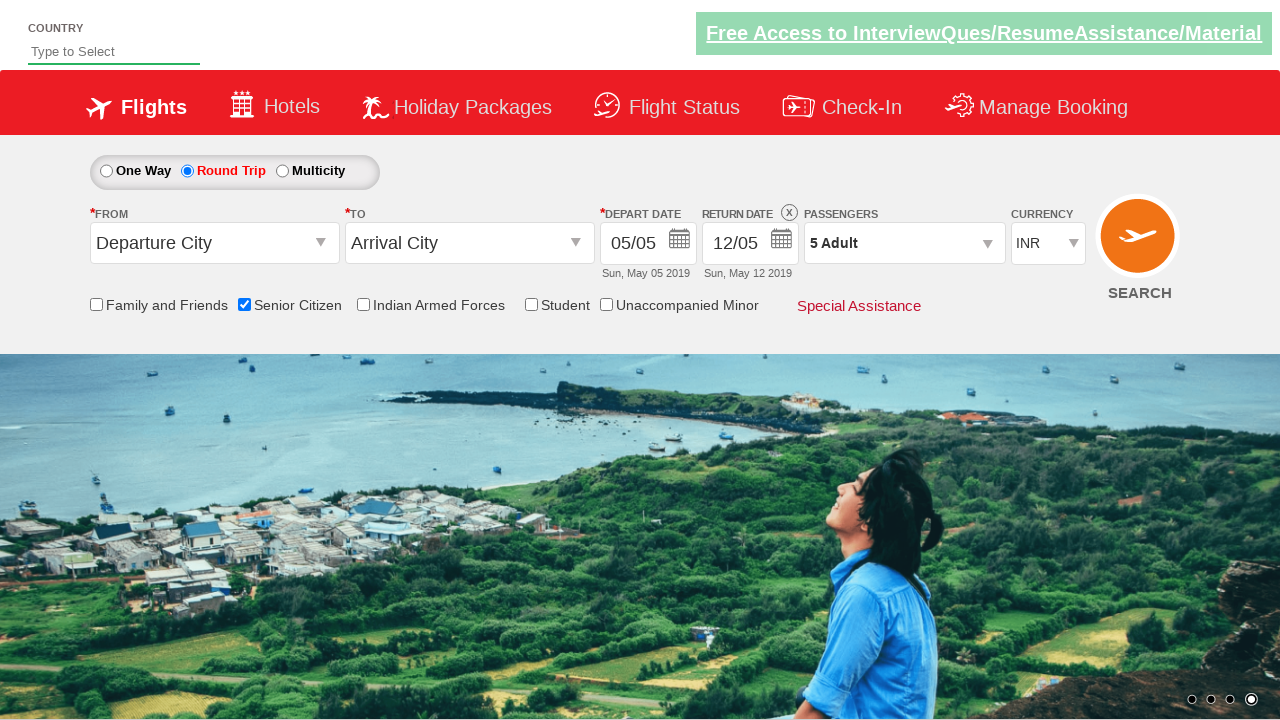

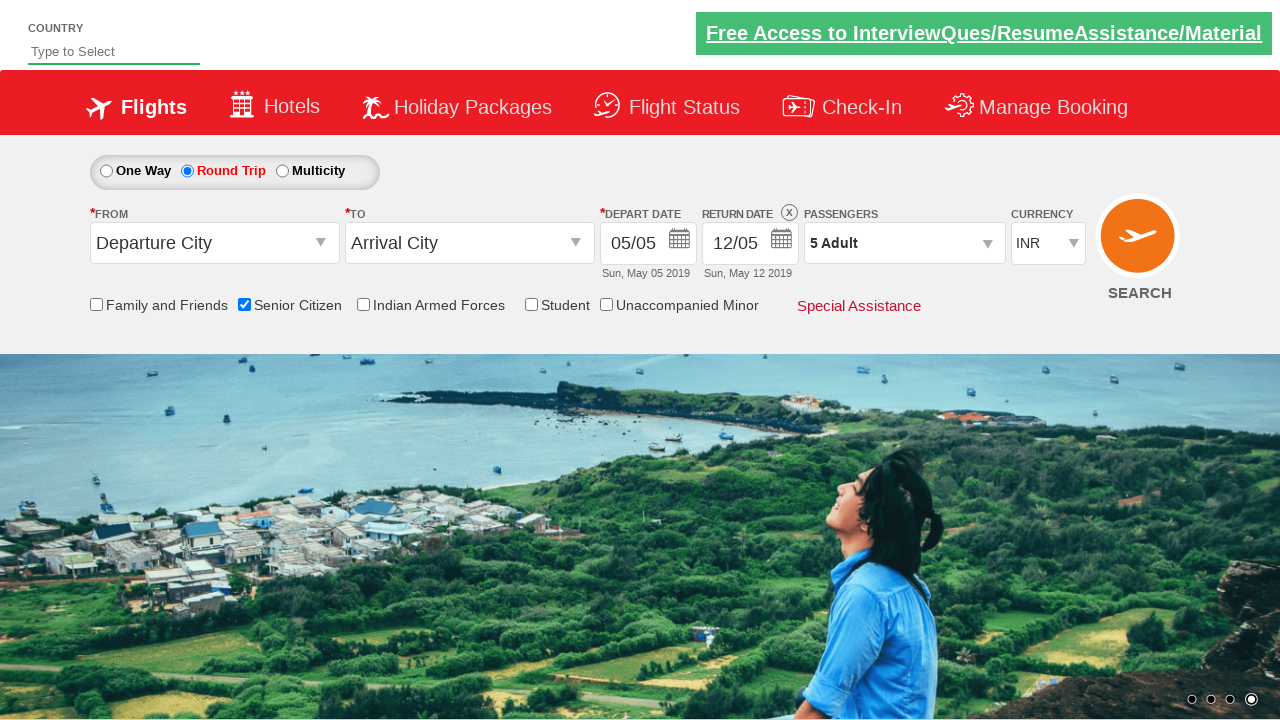